Tests handling of a JavaScript prompt dialog by clicking the trigger, entering text, and accepting the prompt

Starting URL: https://the-internet.herokuapp.com/javascript_alerts

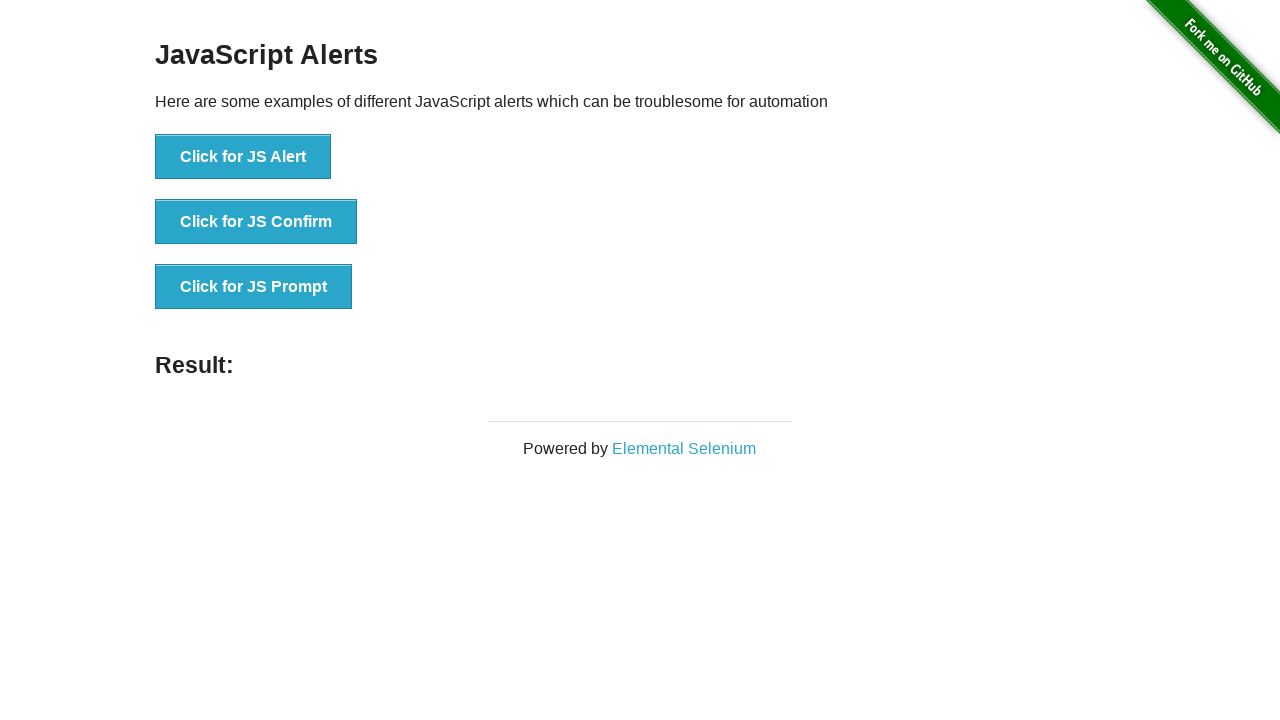

Set up dialog handler to accept prompts with text 'Welcome'
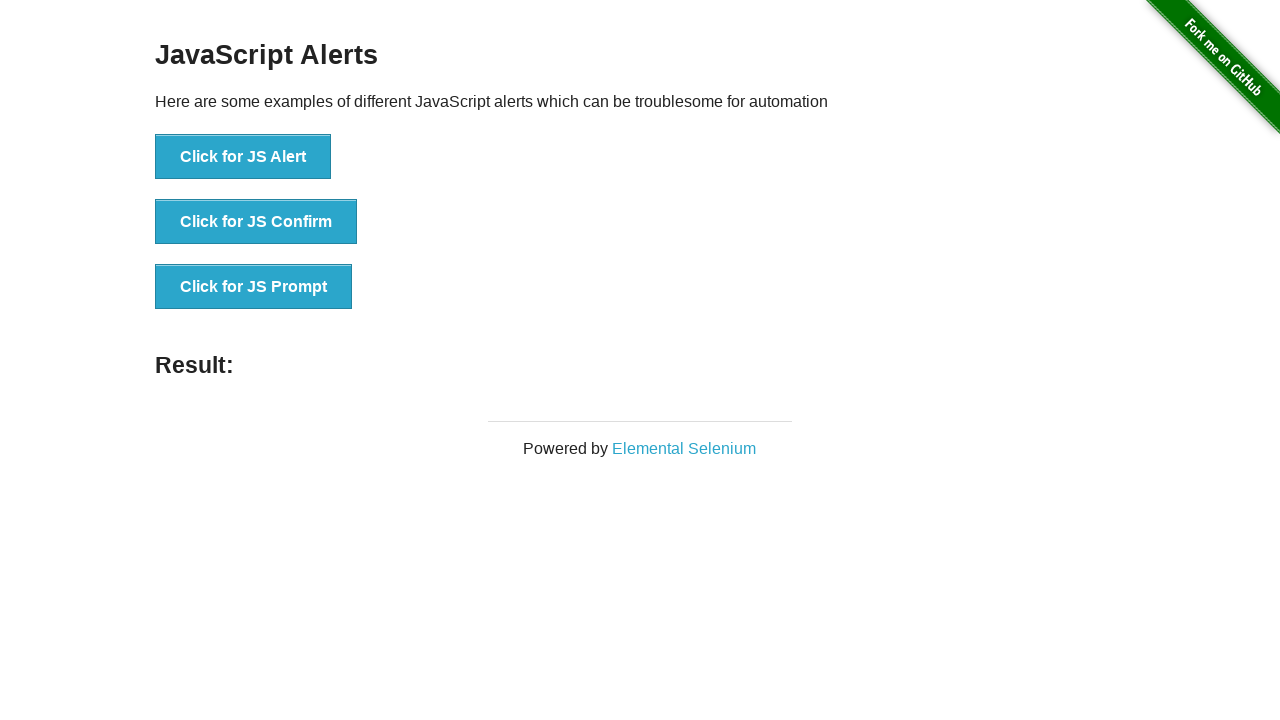

Clicked the 'Click for JS Prompt' button to trigger the prompt dialog at (254, 287) on xpath=//button[normalize-space()='Click for JS Prompt']
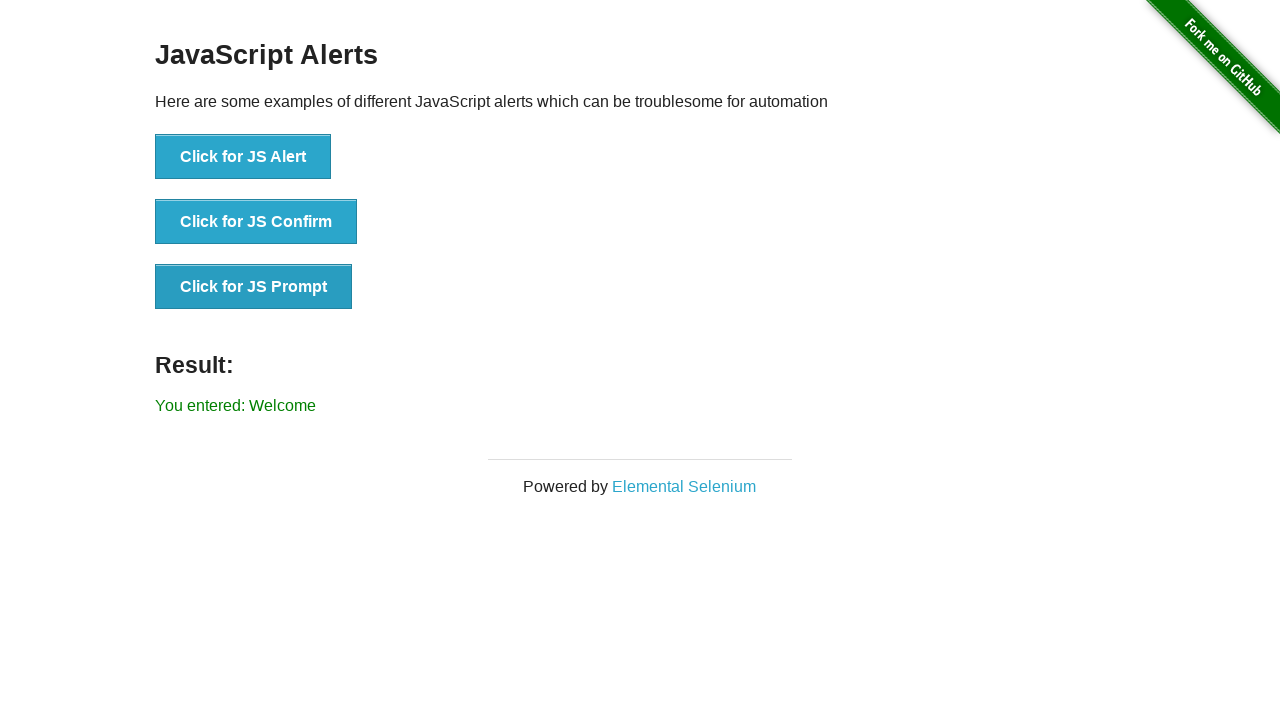

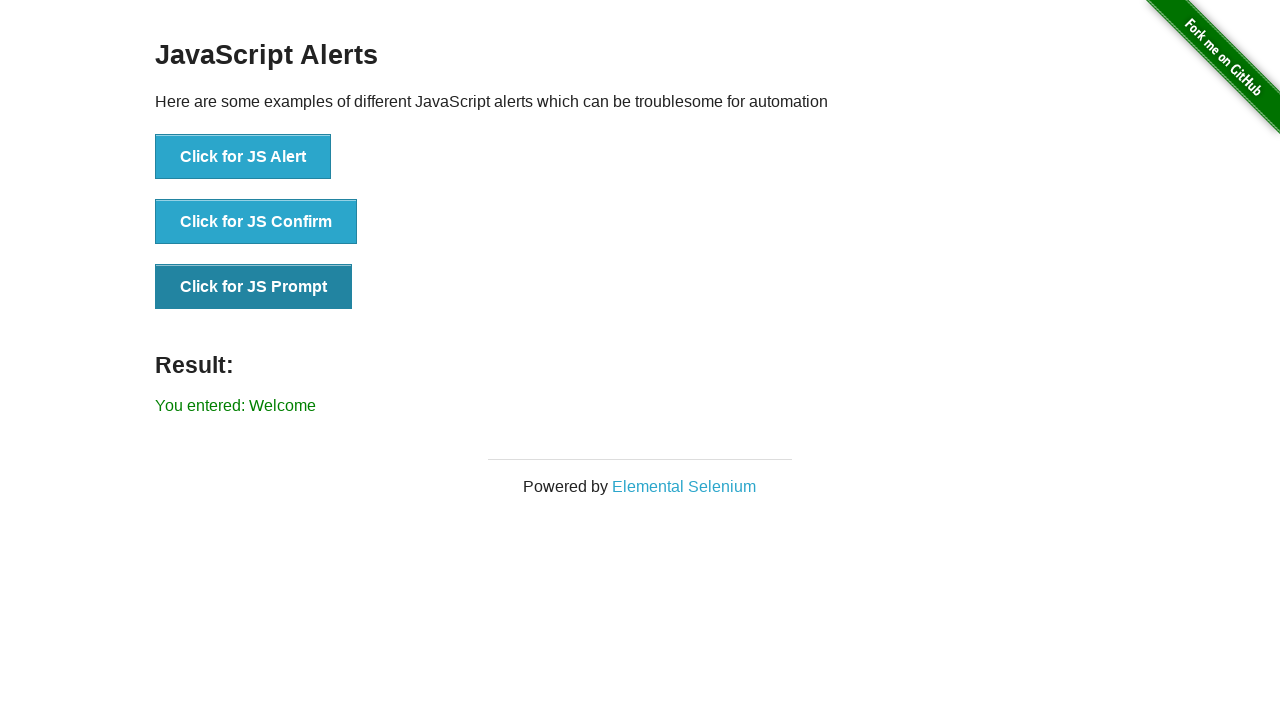